Tests text input functionality by entering text into an input field and clicking a button that updates its label to match the entered text, then verifies the button text was updated correctly.

Starting URL: http://www.uitestingplayground.com/textinput

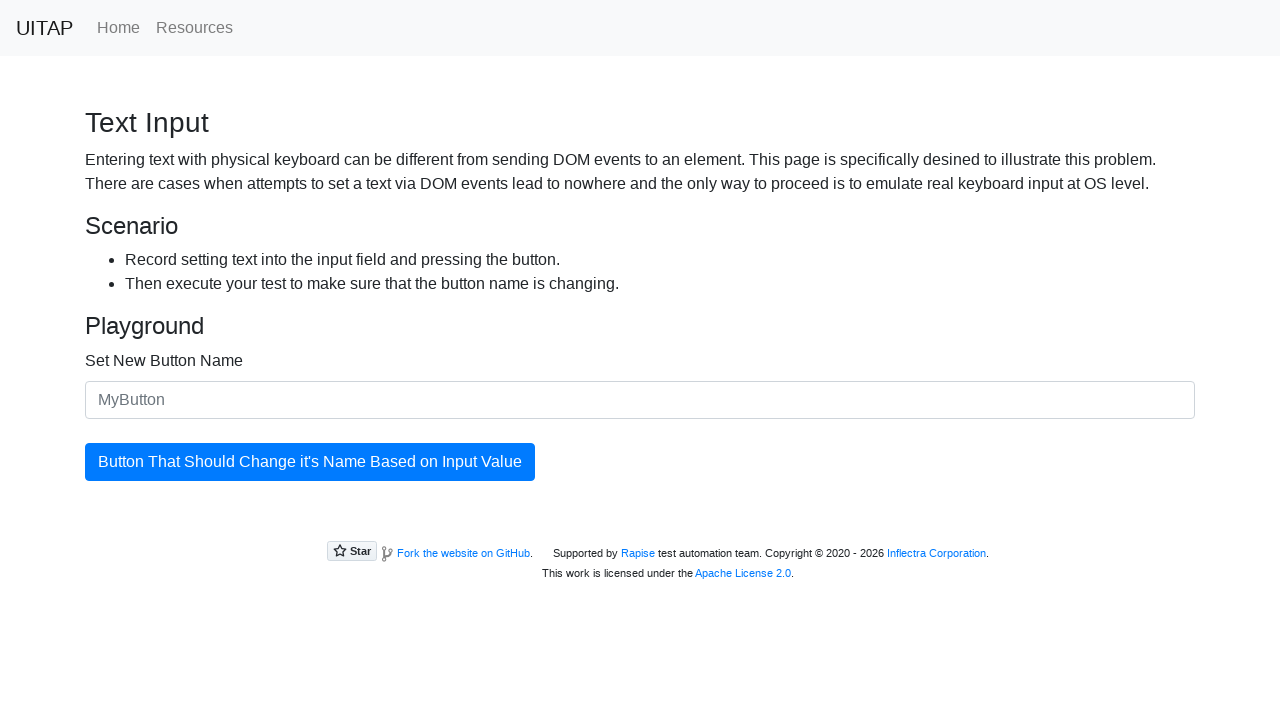

Filled input field with button text 'The Best Button' on #newButtonName
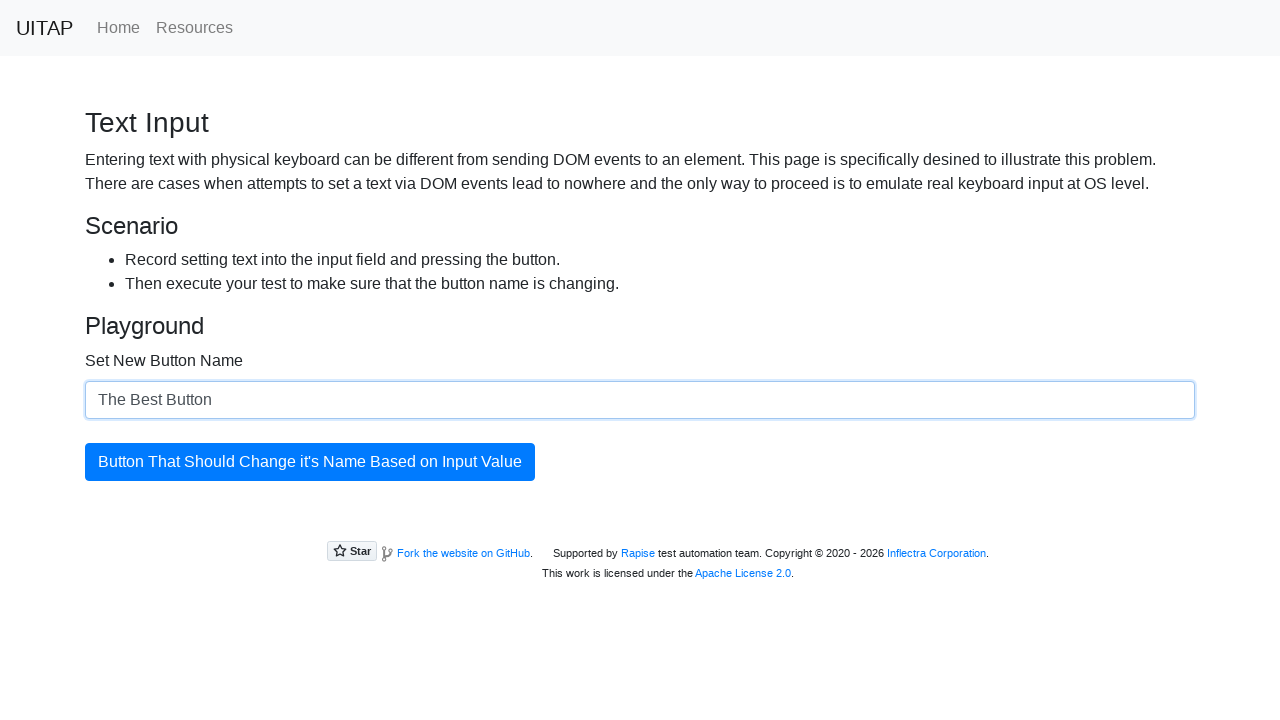

Clicked the updating button at (310, 462) on #updatingButton
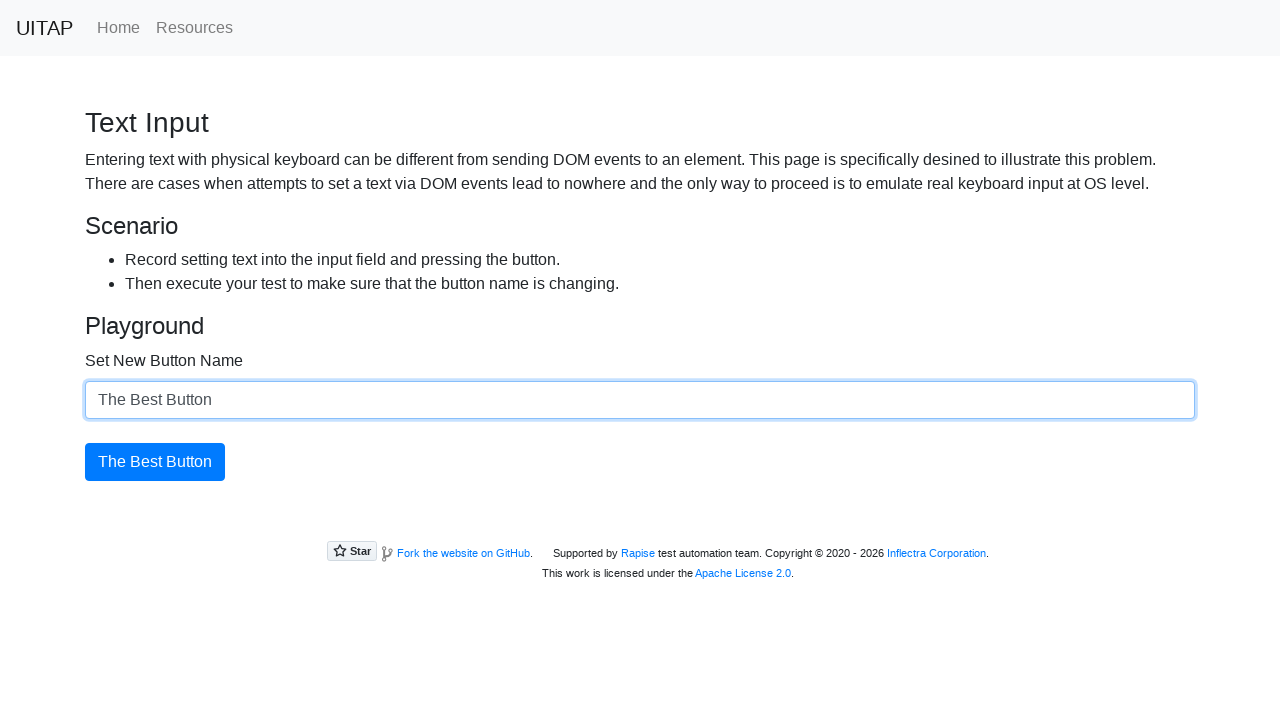

Verified button text was updated to 'The Best Button'
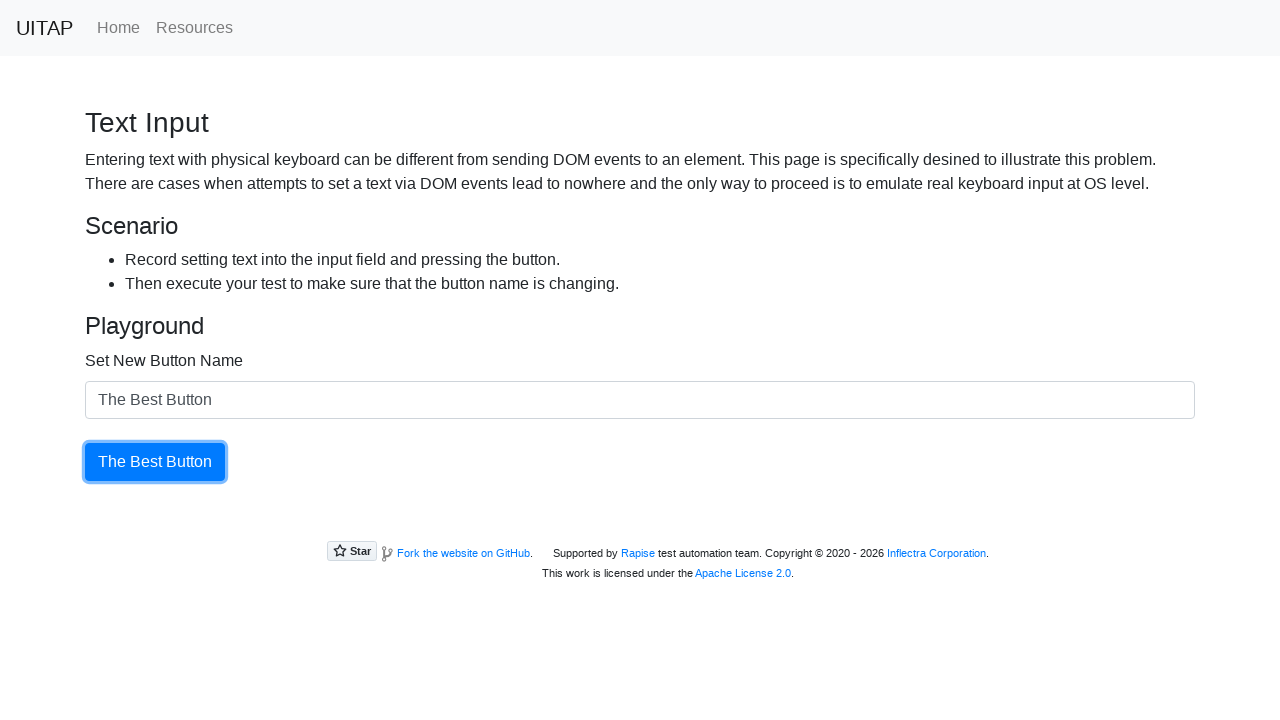

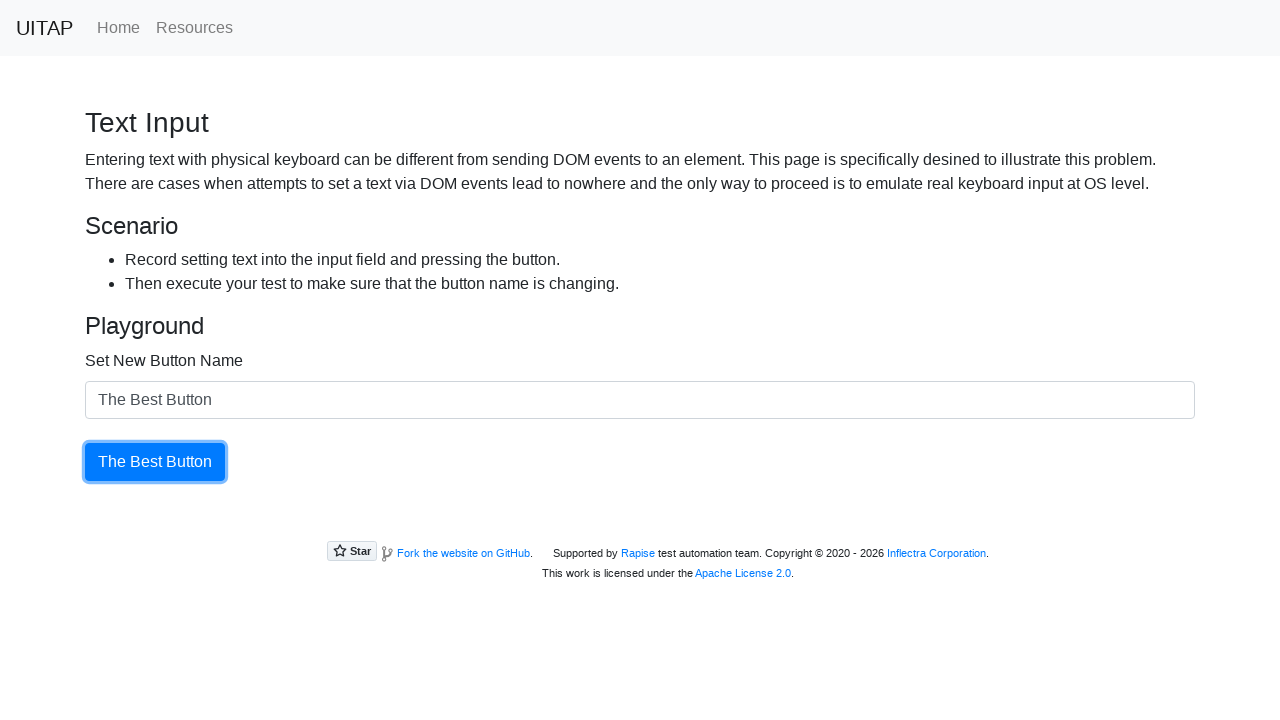